Tests a form submission by filling out personal information fields including first name, last name, job title, selecting education level, gender checkbox, years of experience from dropdown, setting a date, and submitting the form to verify success message.

Starting URL: https://formy-project.herokuapp.com/form

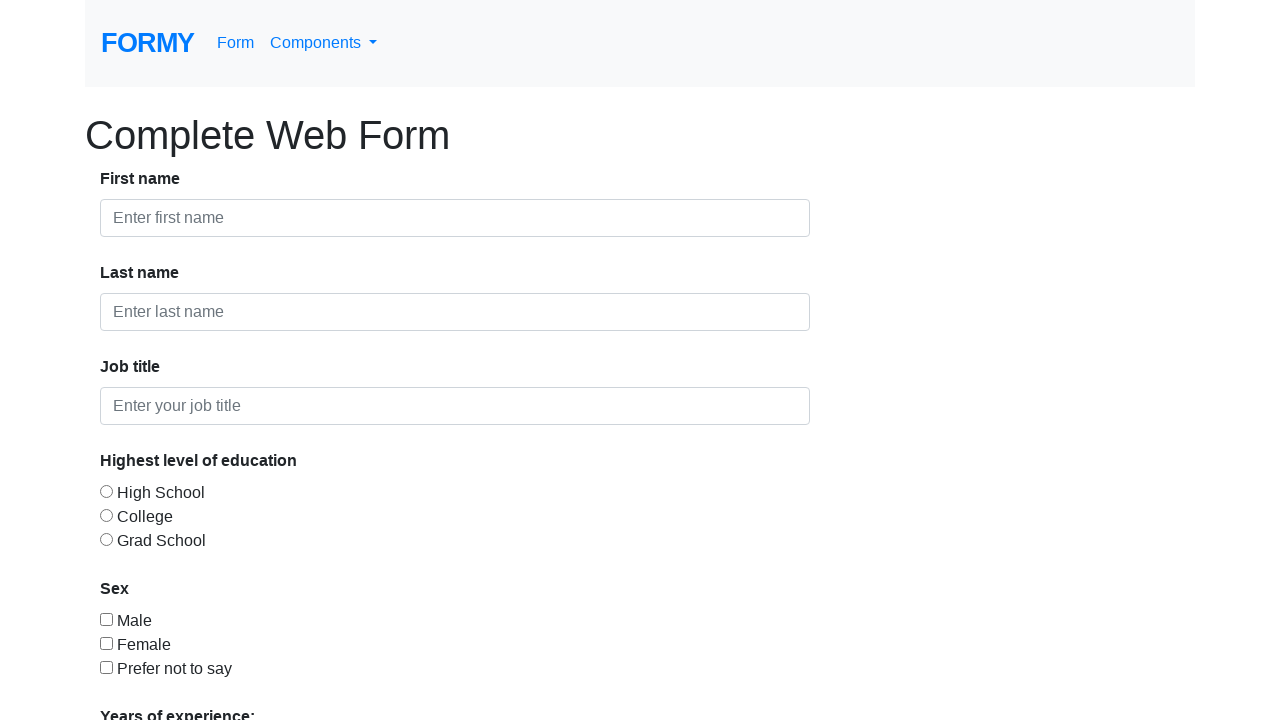

Filled first name field with 'John' on #first-name
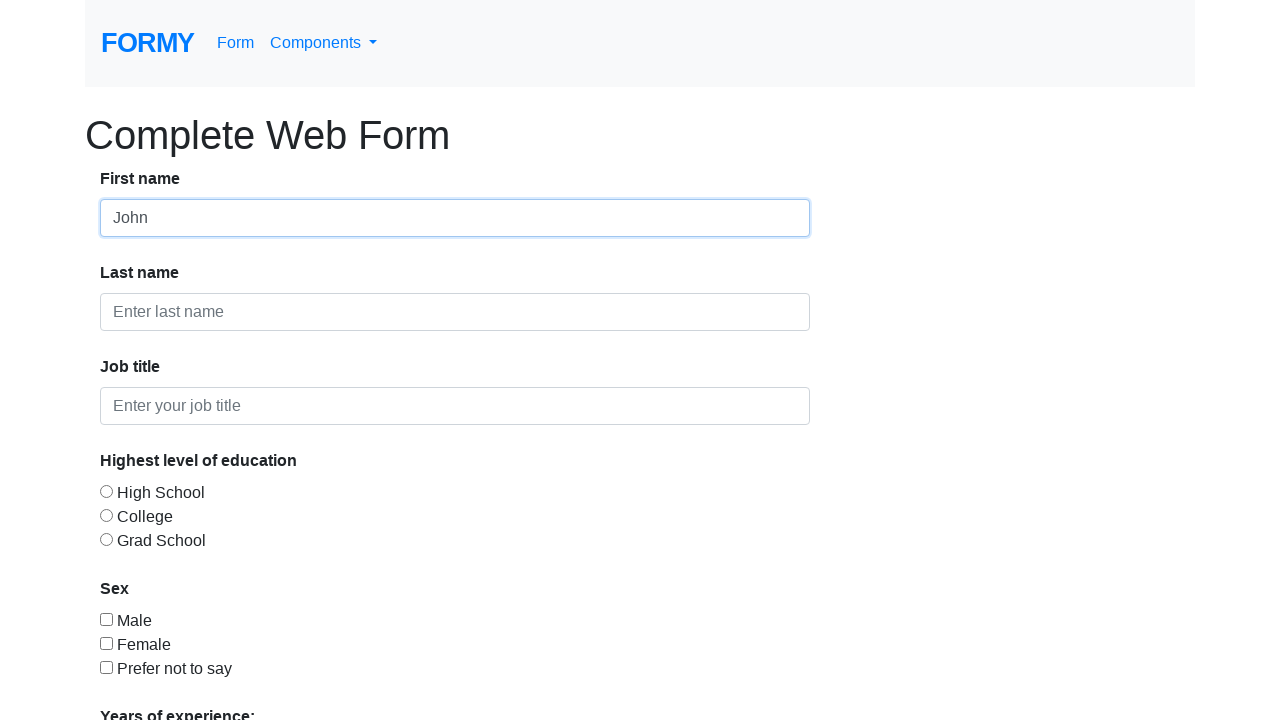

Filled last name field with 'Doe' on #last-name
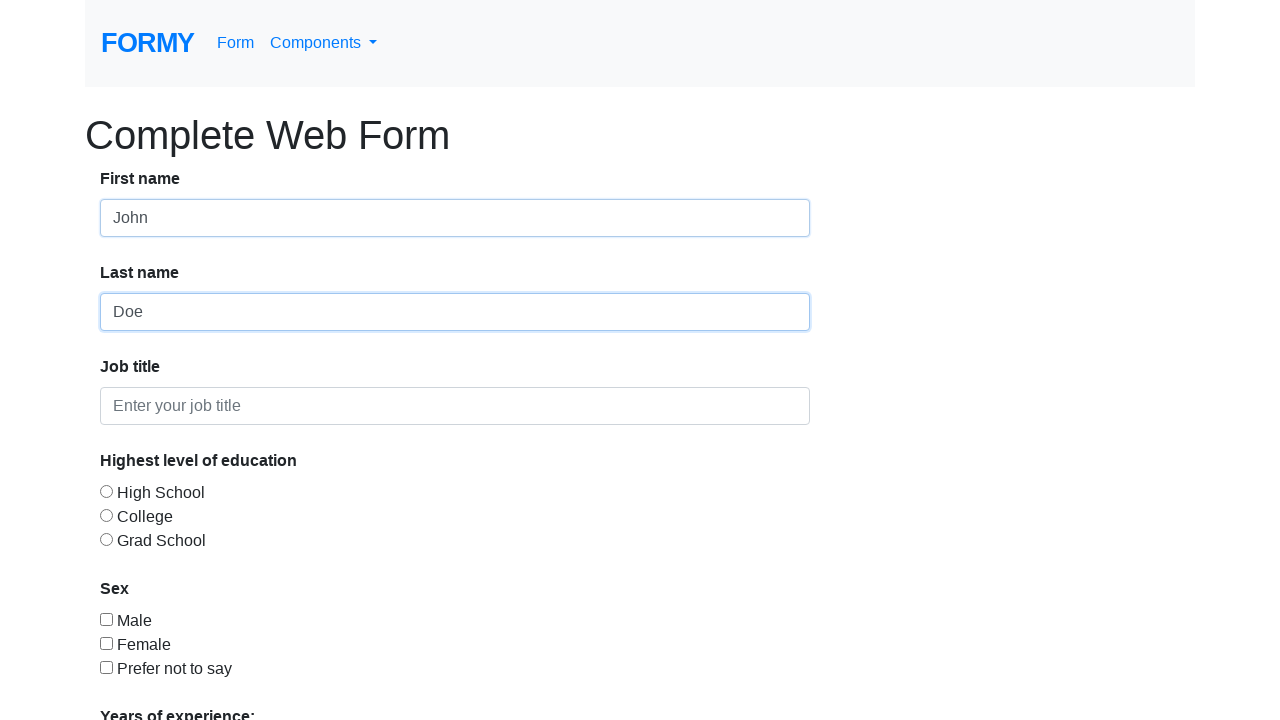

Filled job title field with 'Tester' on #job-title
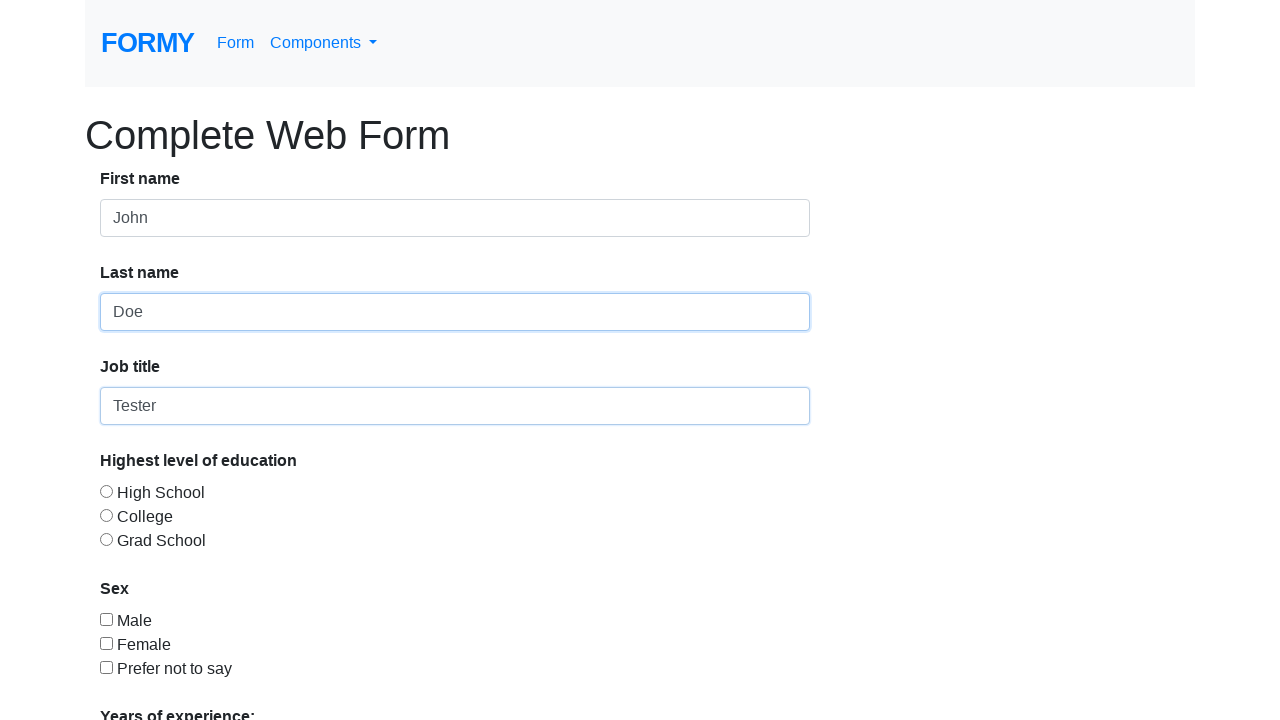

Selected education level (College) at (106, 515) on #radio-button-2
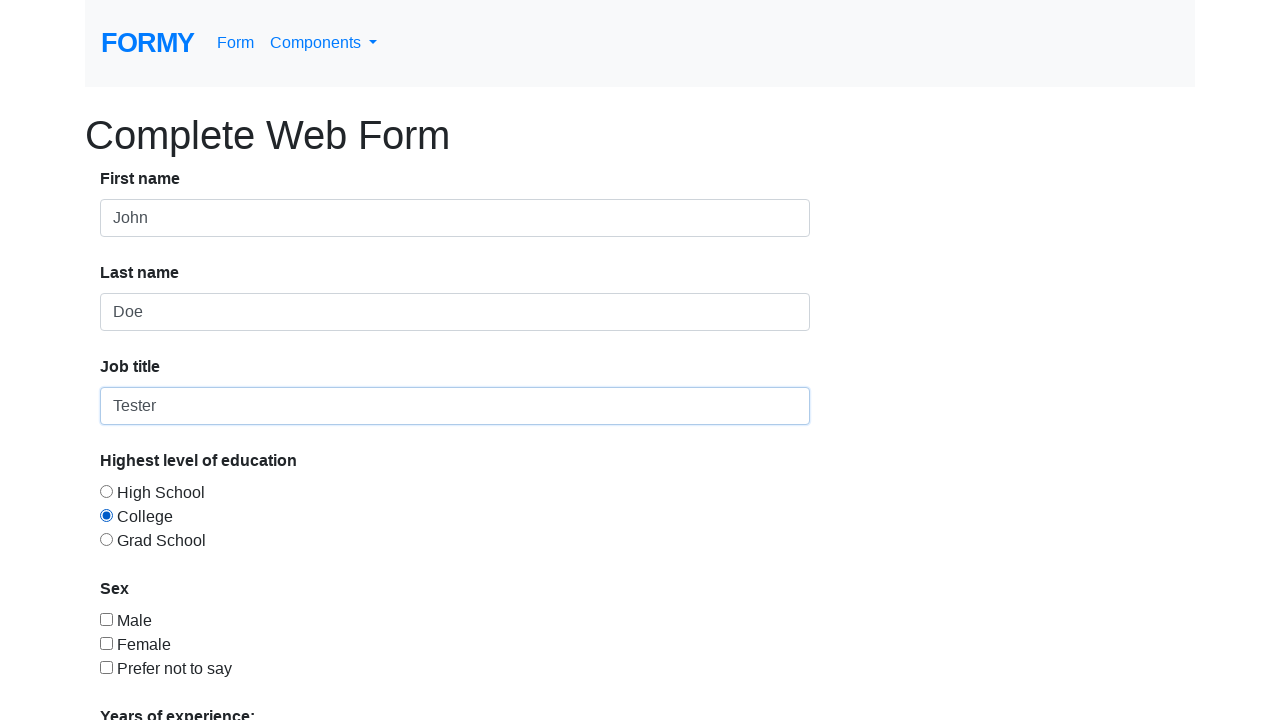

Selected gender checkbox (Female) at (106, 643) on #checkbox-2
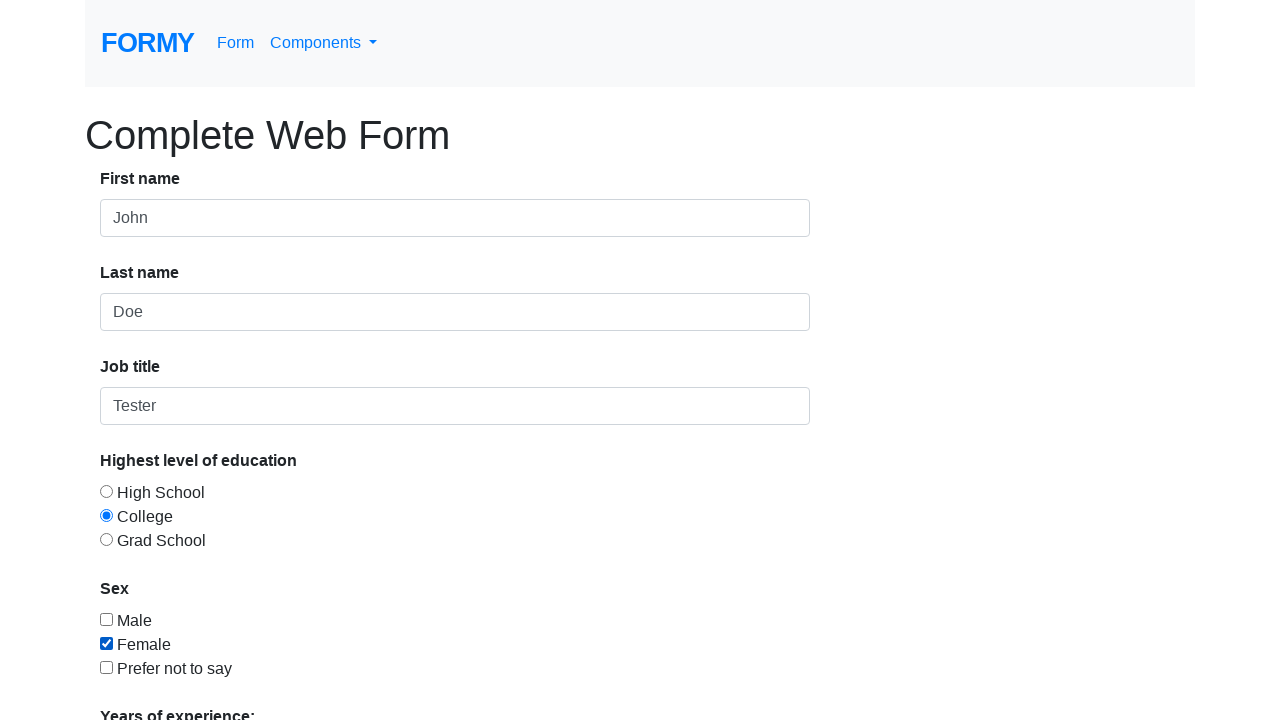

Selected '5-9' years of experience from dropdown on #select-menu
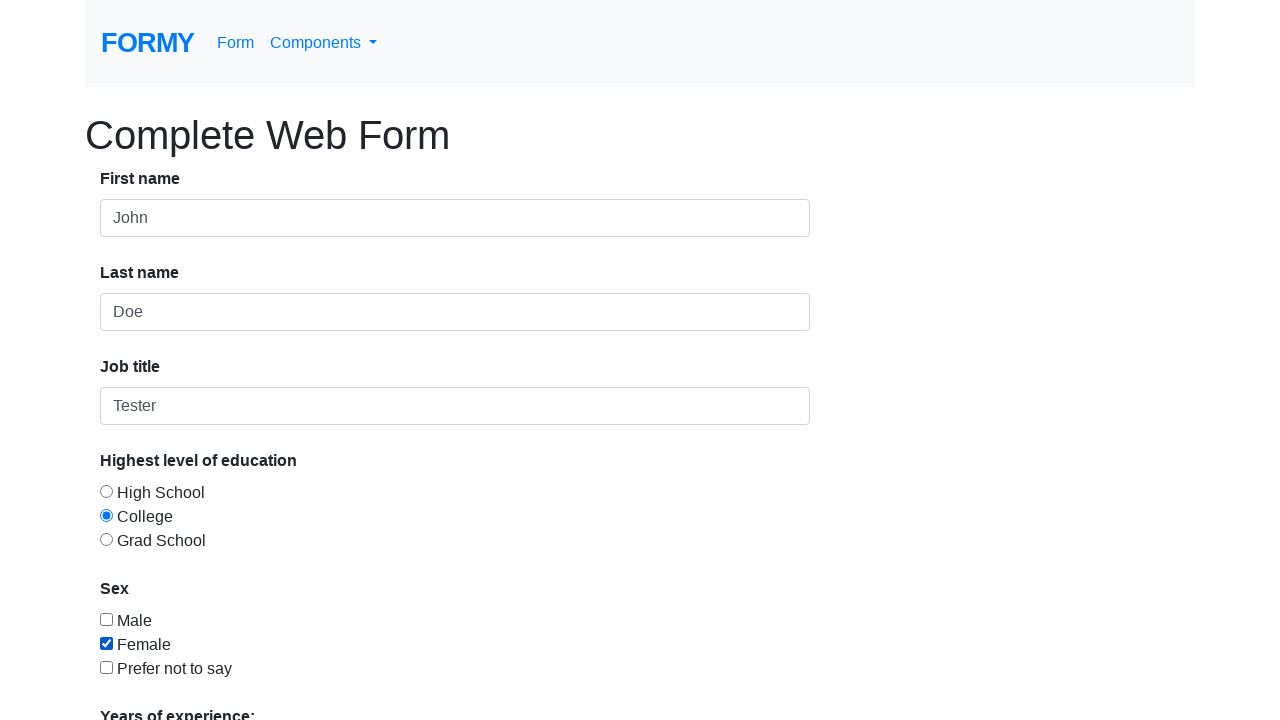

Clicked on date picker field at (270, 613) on #datepicker
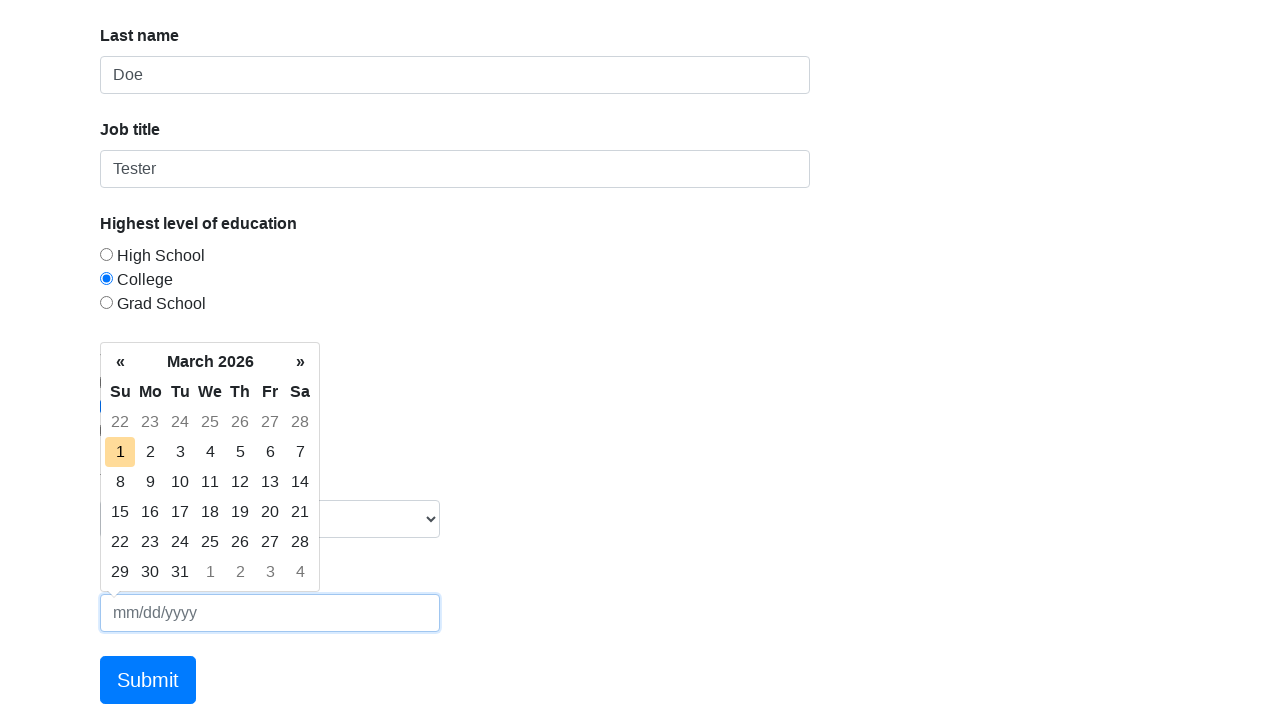

Filled date picker with '04/24/2023' on #datepicker
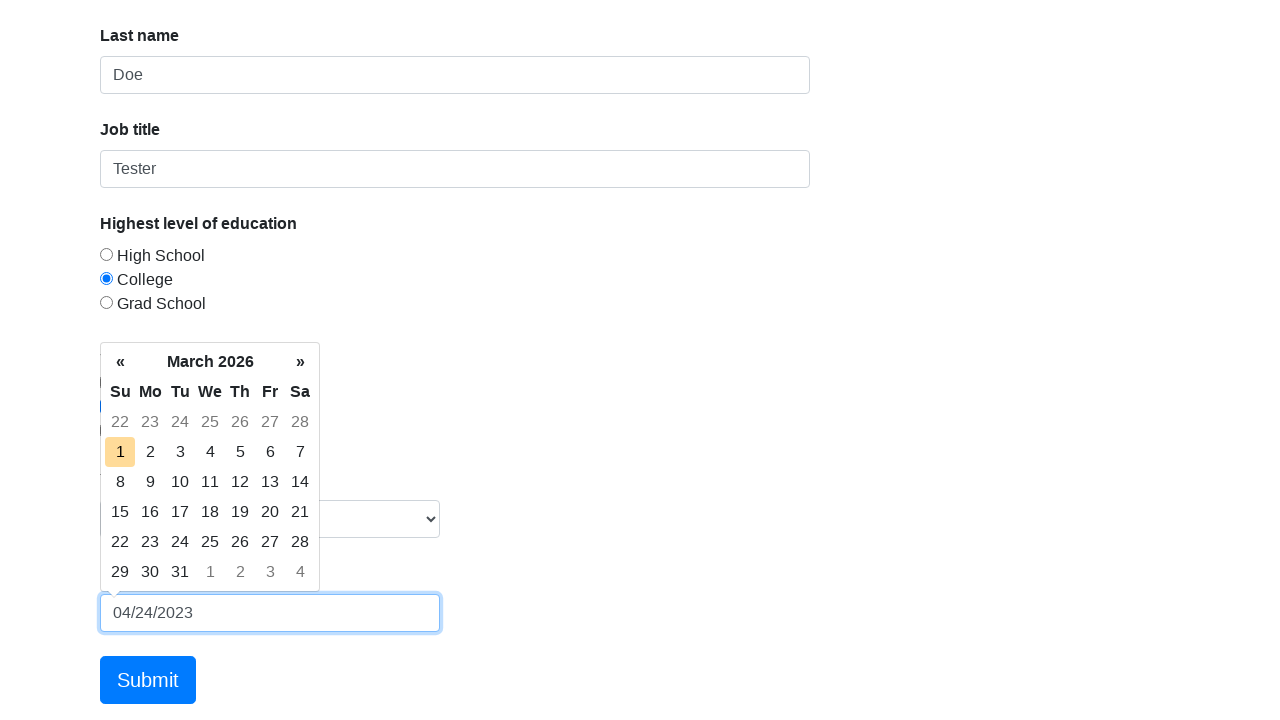

Pressed Tab key to close date picker
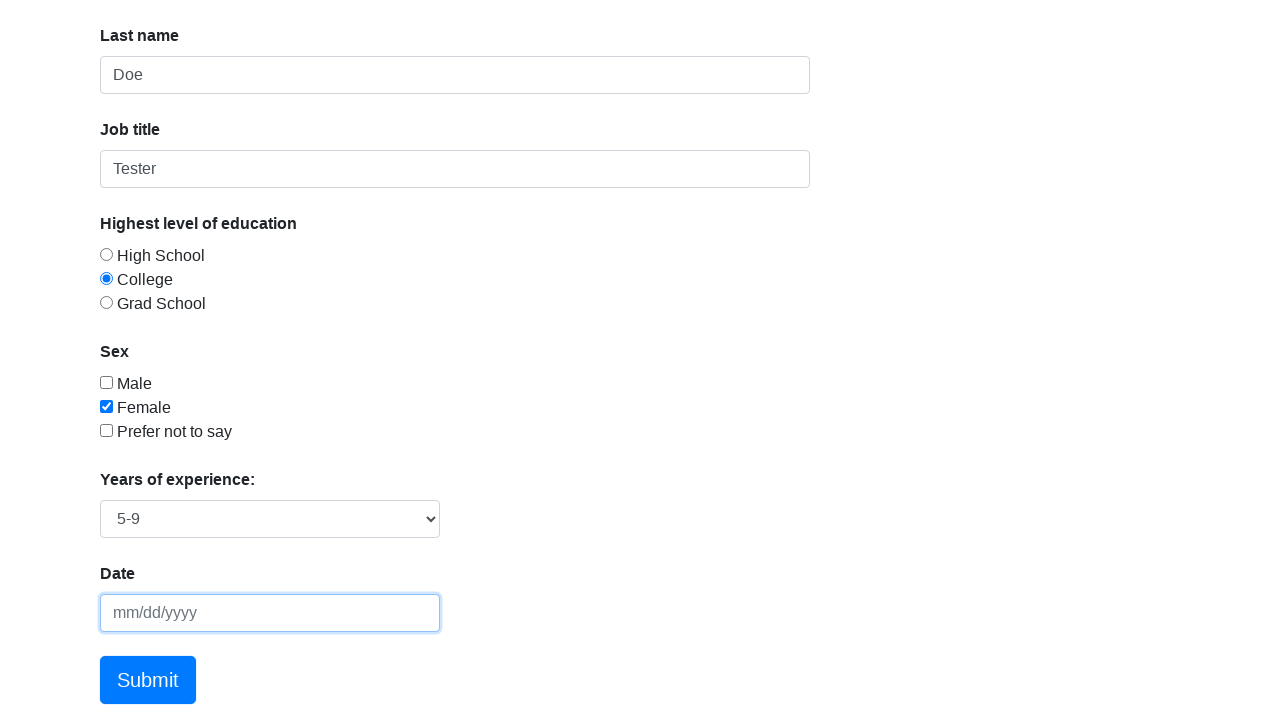

Clicked Submit button to submit form at (148, 680) on xpath=//a[text()='Submit']
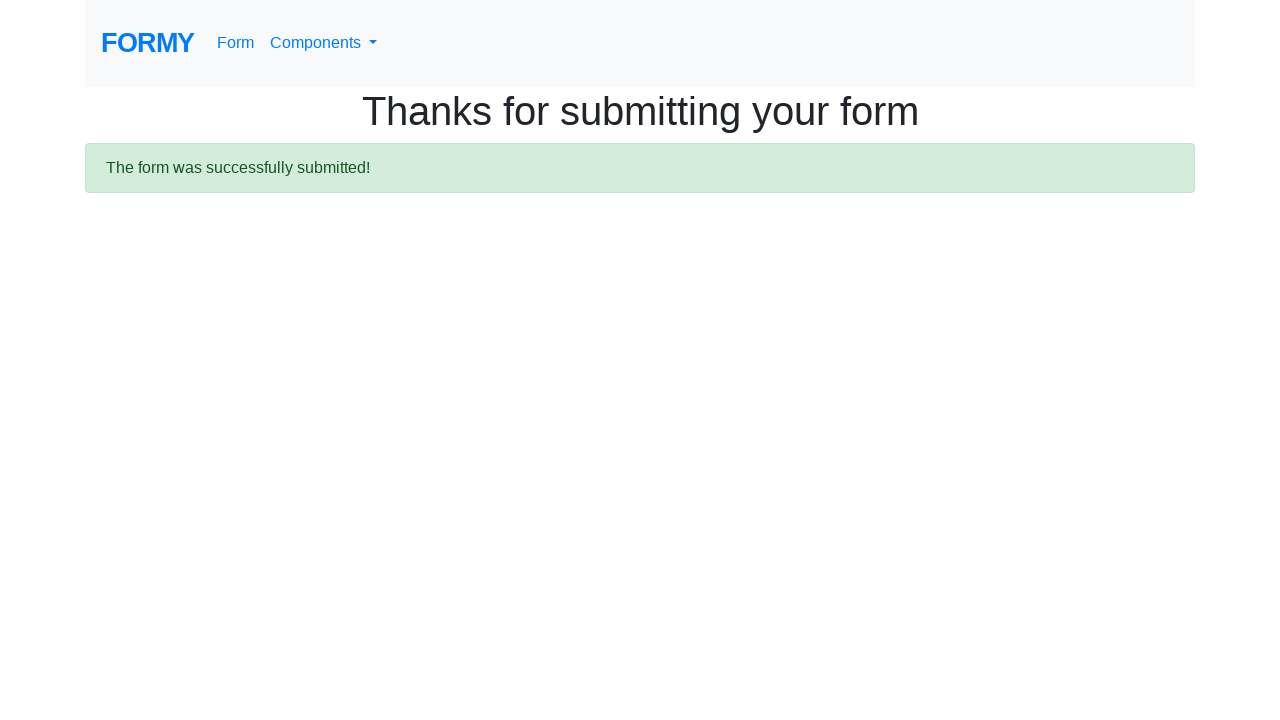

Verified success message appeared after form submission
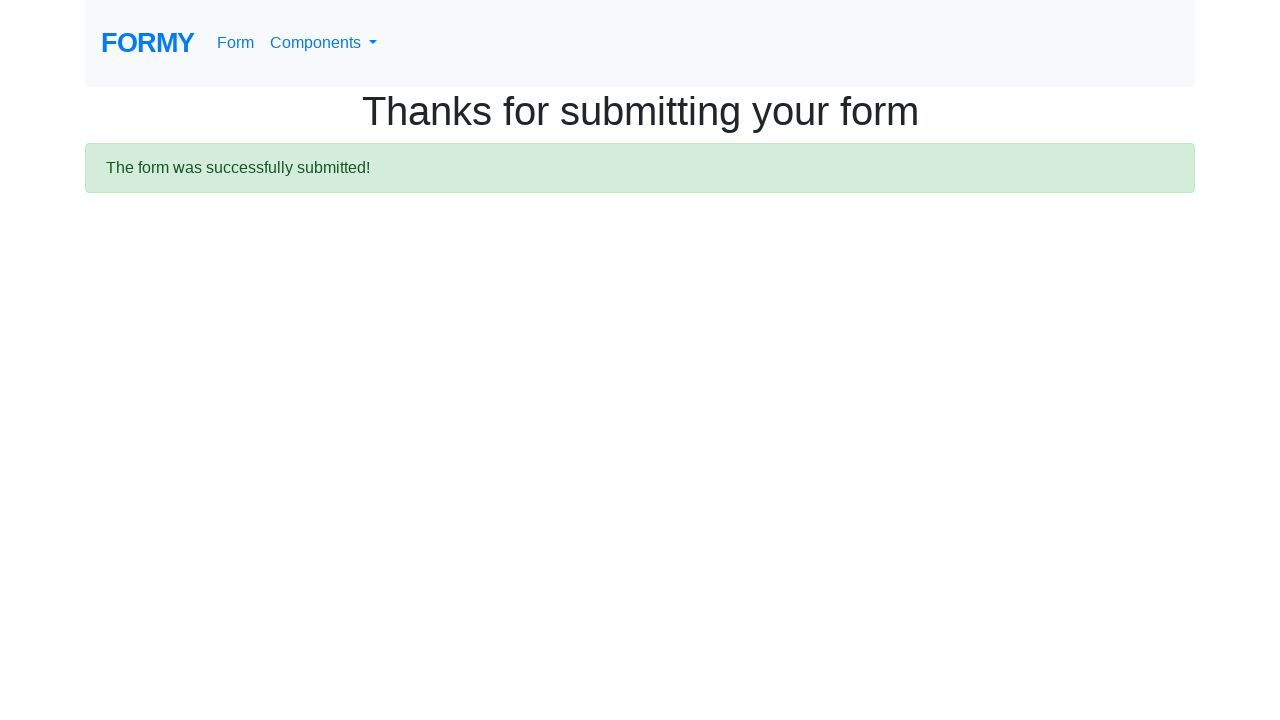

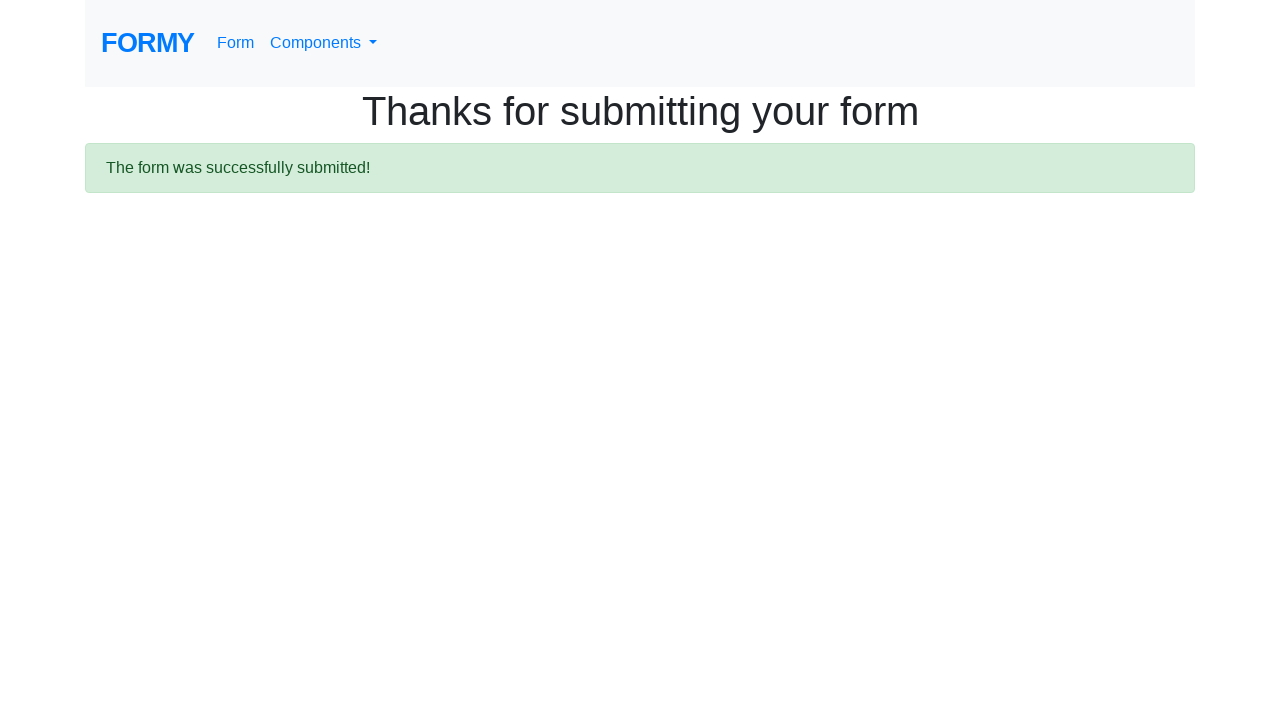